Tests the SAE Evals navigation link by clicking it and verifying navigation to the SAE bench page

Starting URL: https://neuronpedia.org

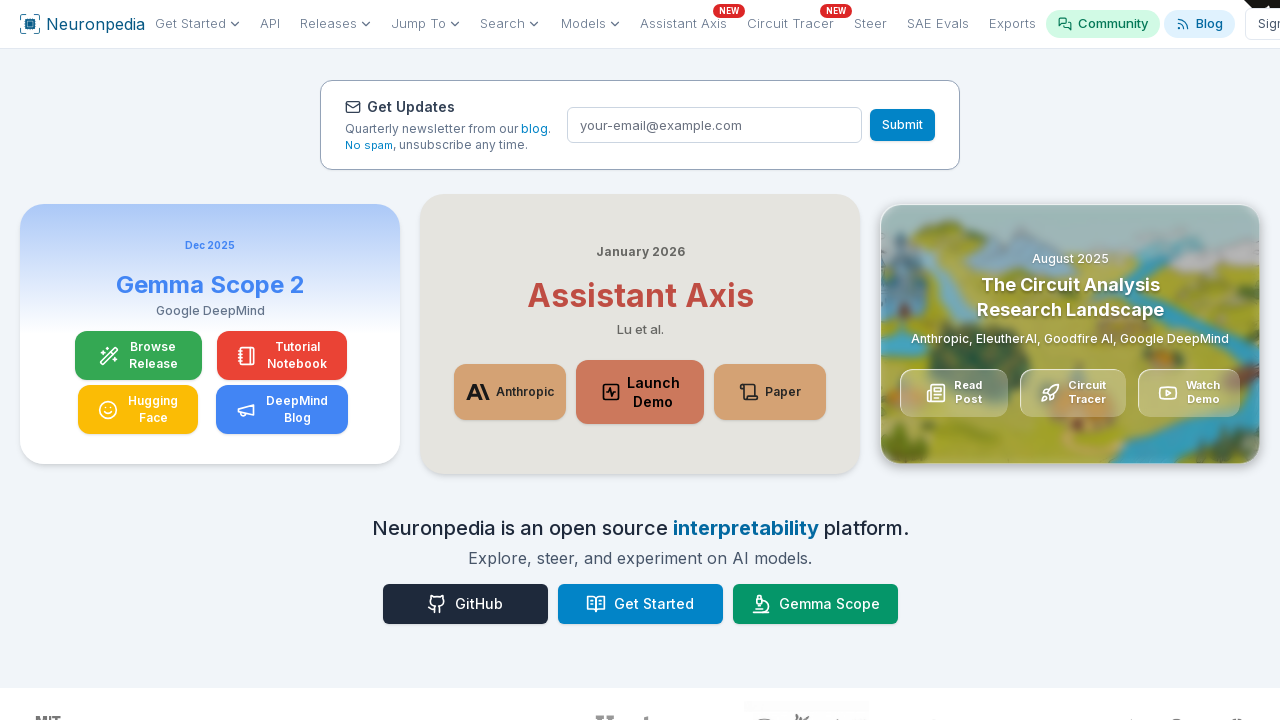

Located SAE Evals navigation link
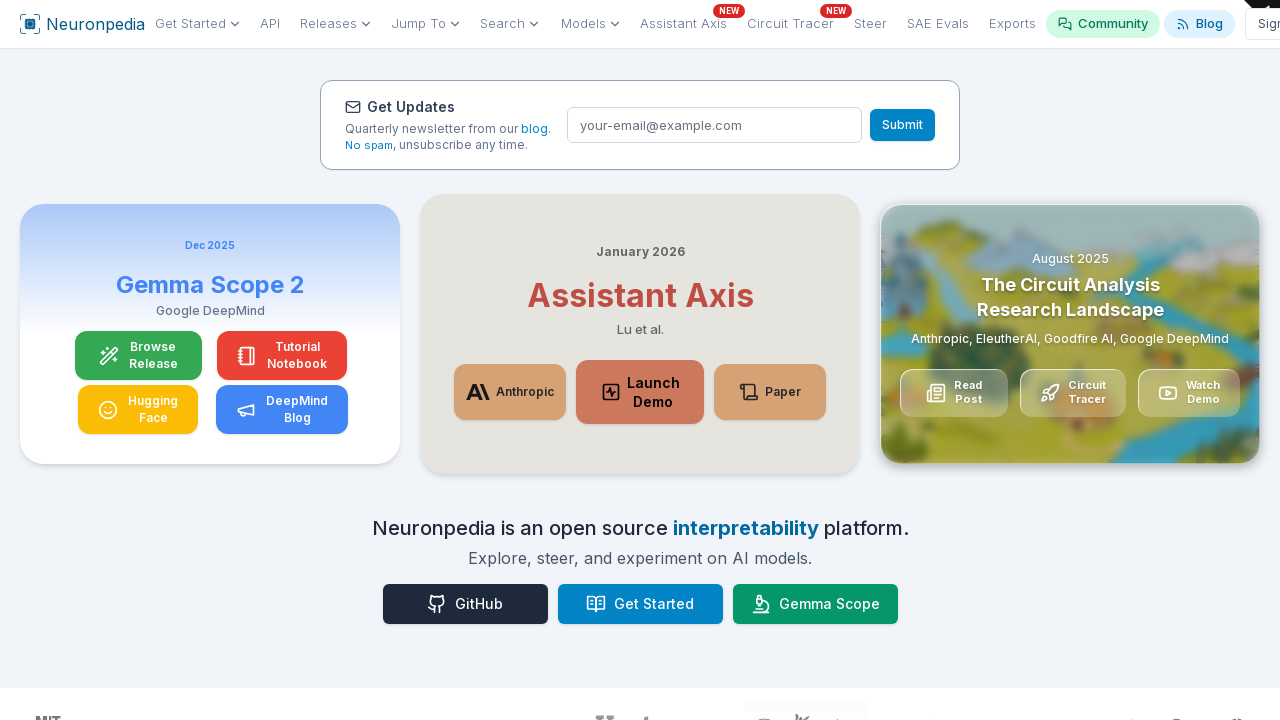

SAE Evals link became visible
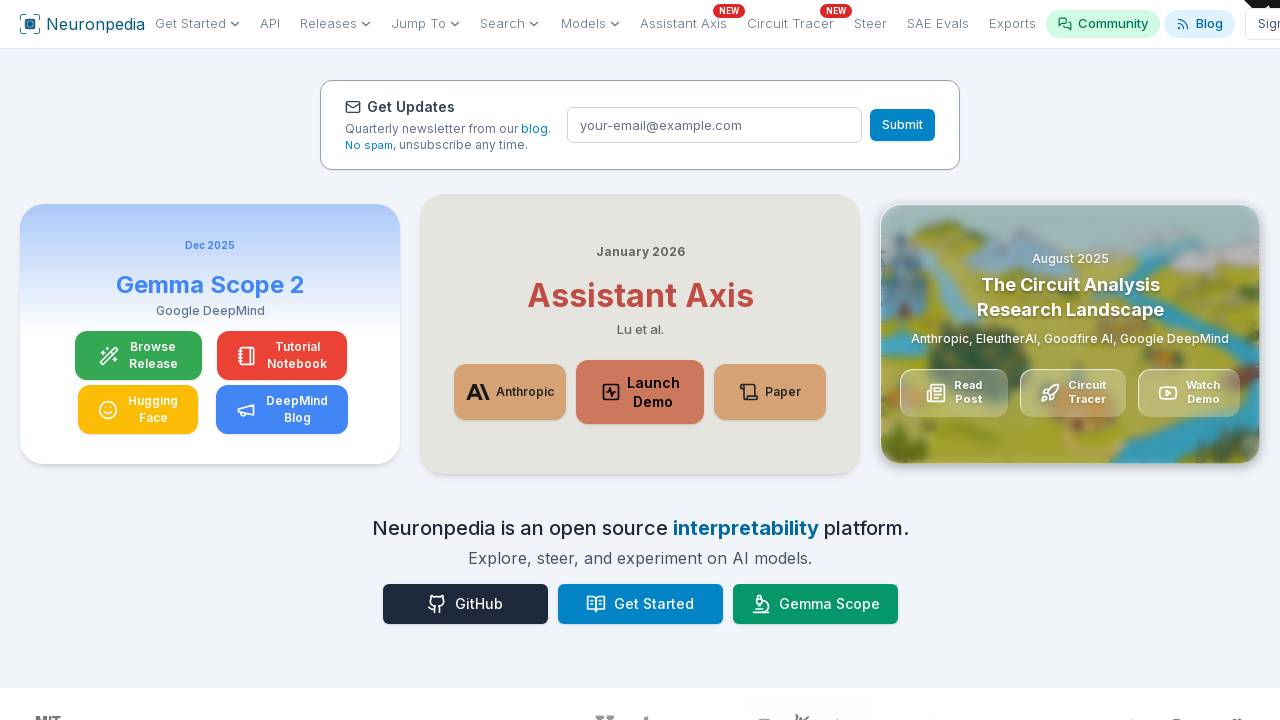

Clicked SAE Evals navigation link at (938, 24) on internal:role=link[name="SAE Evals"s]
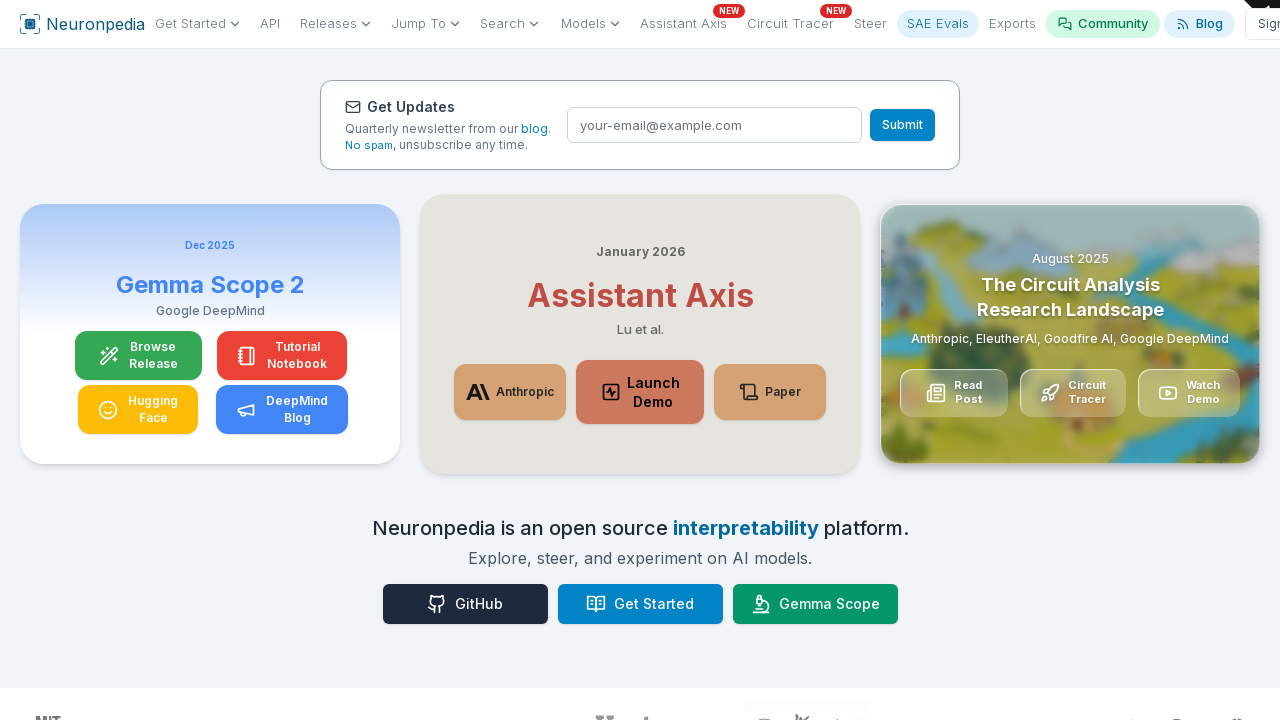

Page loaded and network became idle
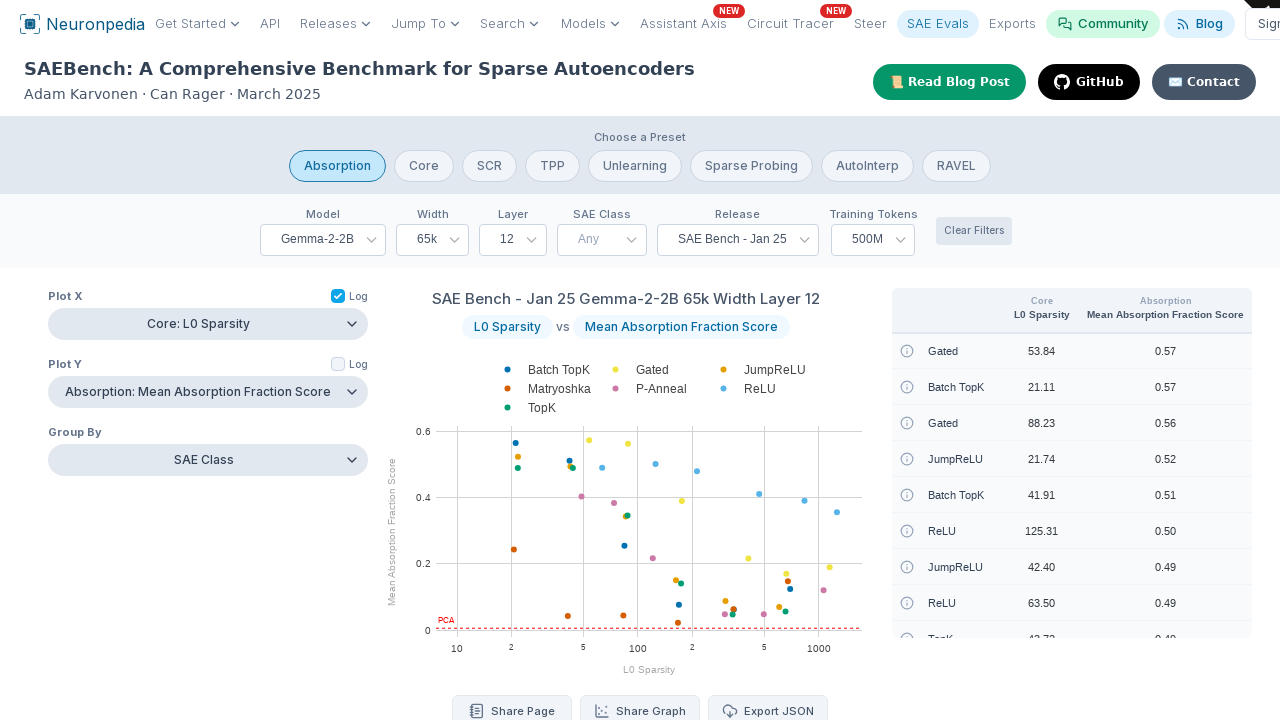

Verified navigation to SAE bench page at neuronpedia.org/sae-bench
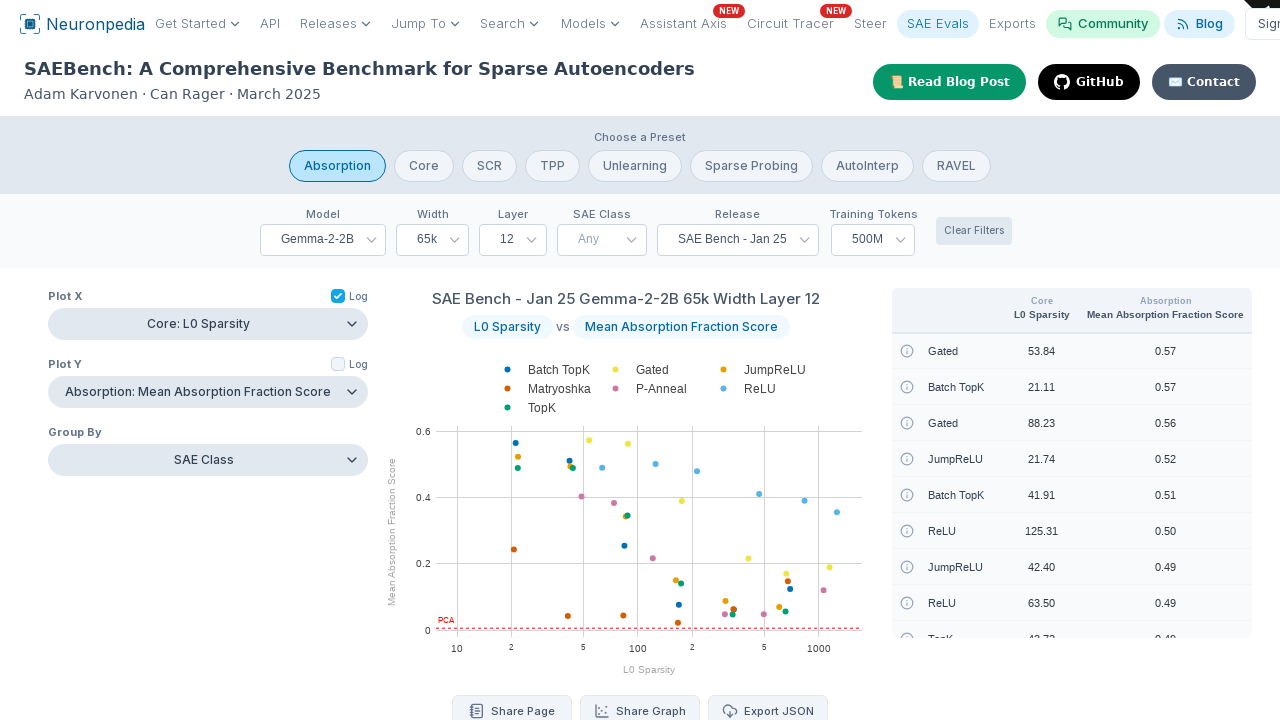

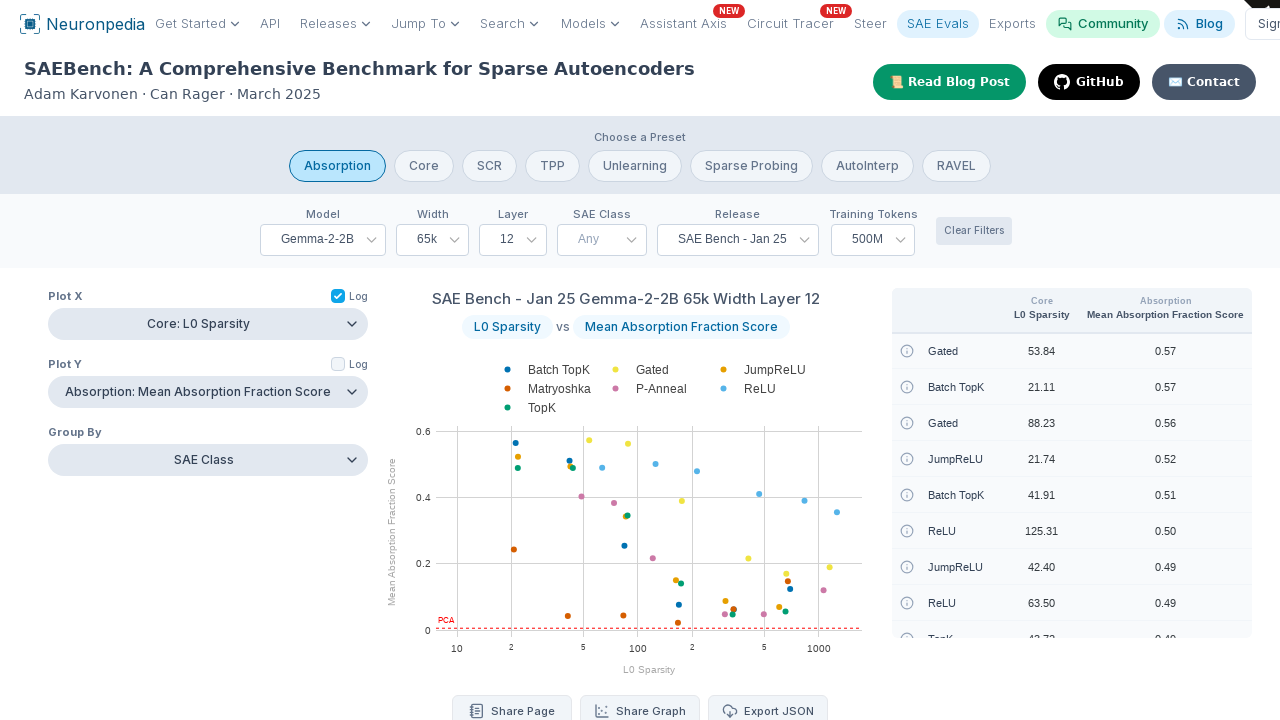